Tests that clicking Clear completed removes completed items from the list

Starting URL: https://demo.playwright.dev/todomvc

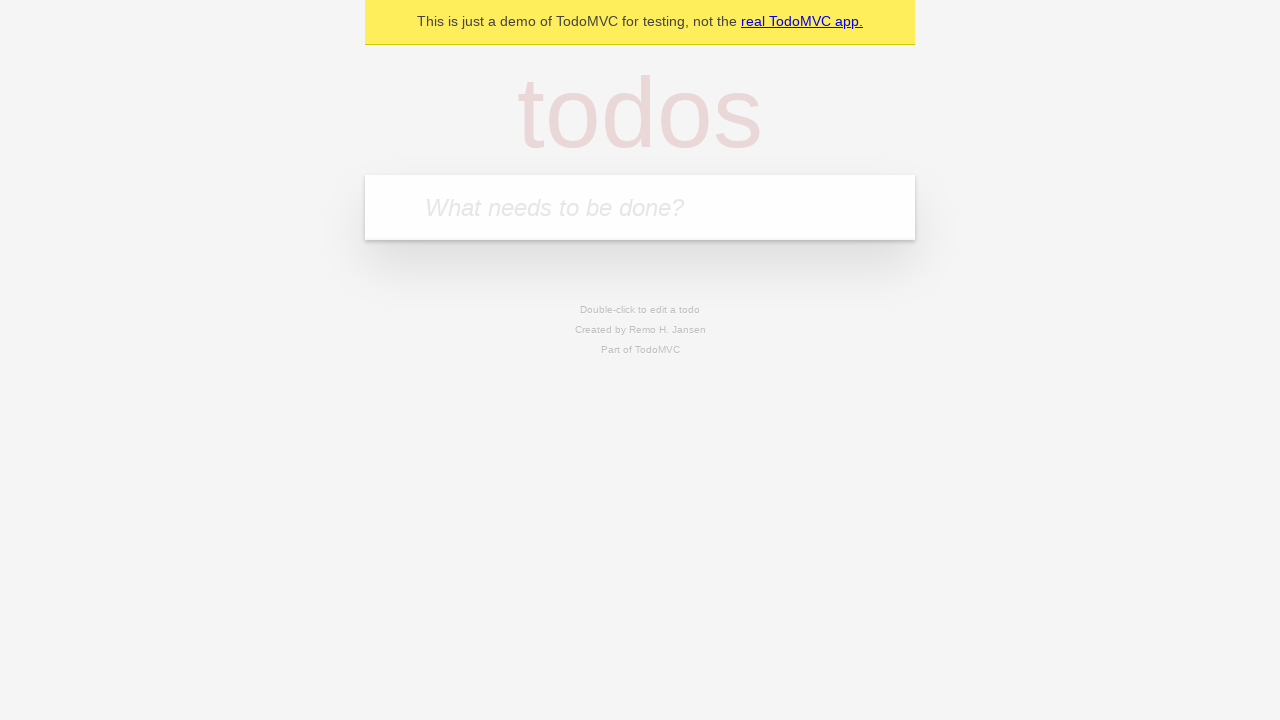

Filled todo input with 'buy some cheese' on internal:attr=[placeholder="What needs to be done?"i]
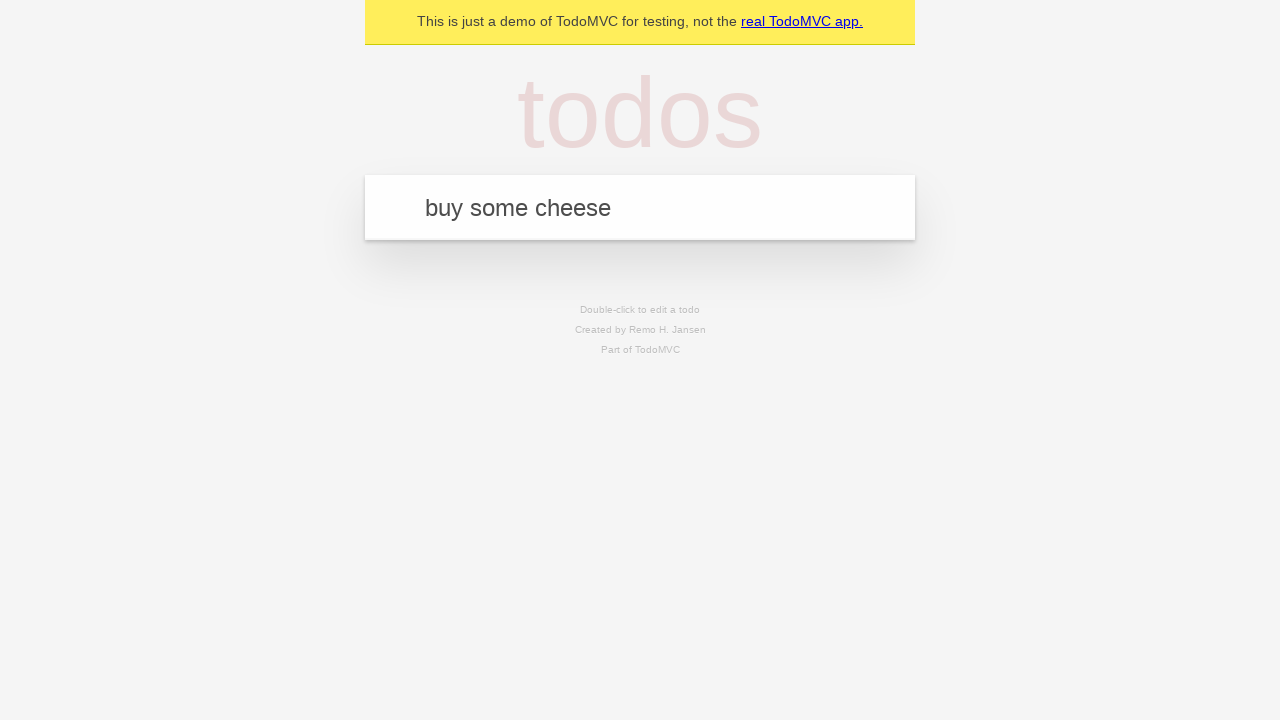

Pressed Enter to create todo 'buy some cheese' on internal:attr=[placeholder="What needs to be done?"i]
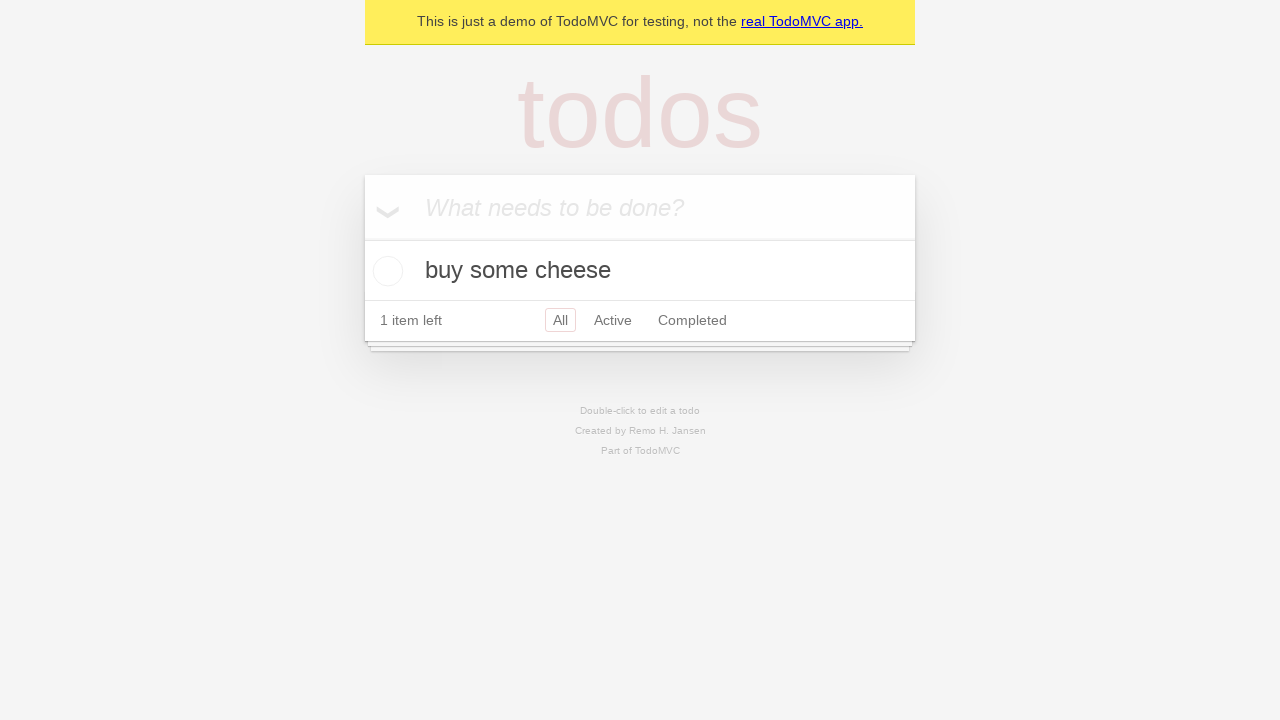

Filled todo input with 'feed the cat' on internal:attr=[placeholder="What needs to be done?"i]
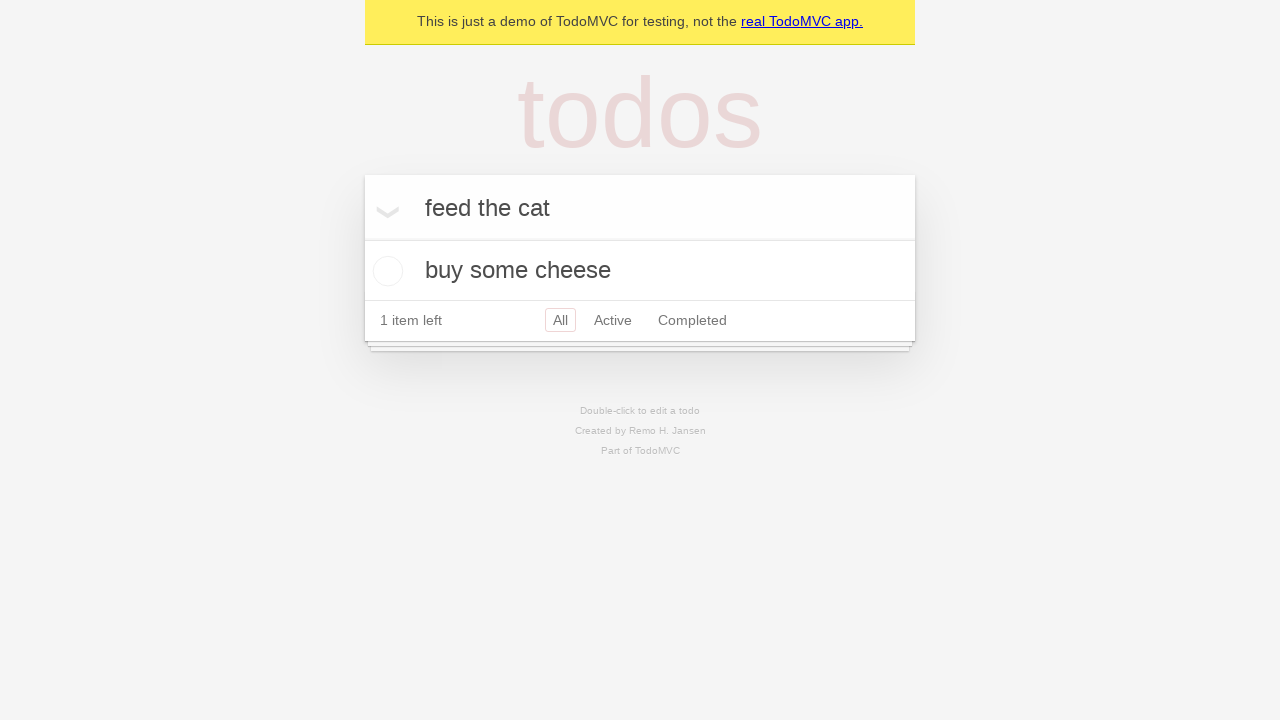

Pressed Enter to create todo 'feed the cat' on internal:attr=[placeholder="What needs to be done?"i]
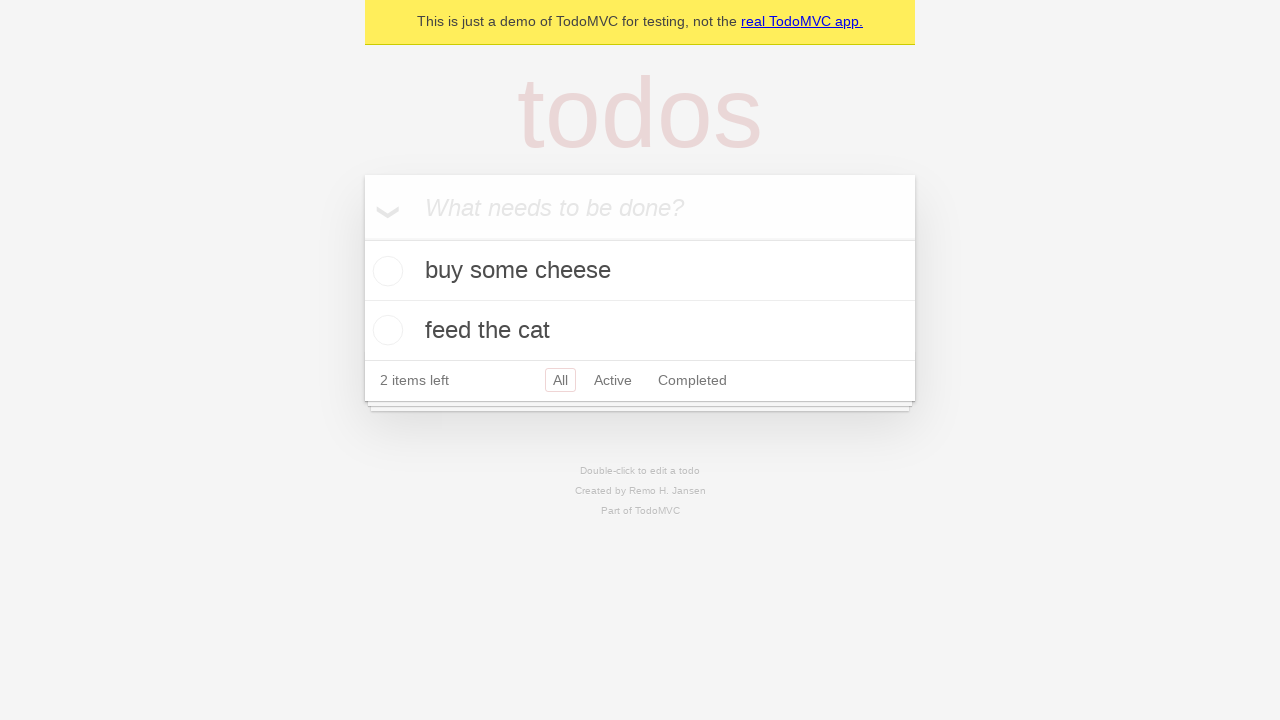

Filled todo input with 'book a doctors appointment' on internal:attr=[placeholder="What needs to be done?"i]
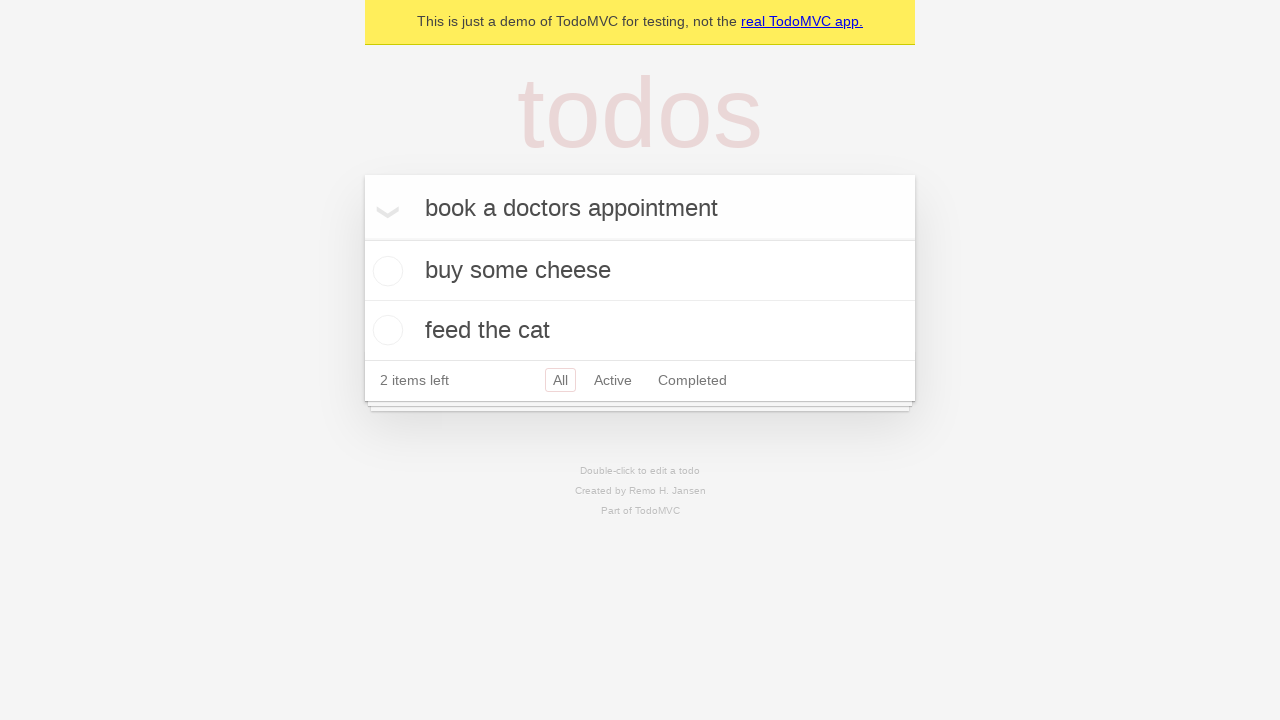

Pressed Enter to create todo 'book a doctors appointment' on internal:attr=[placeholder="What needs to be done?"i]
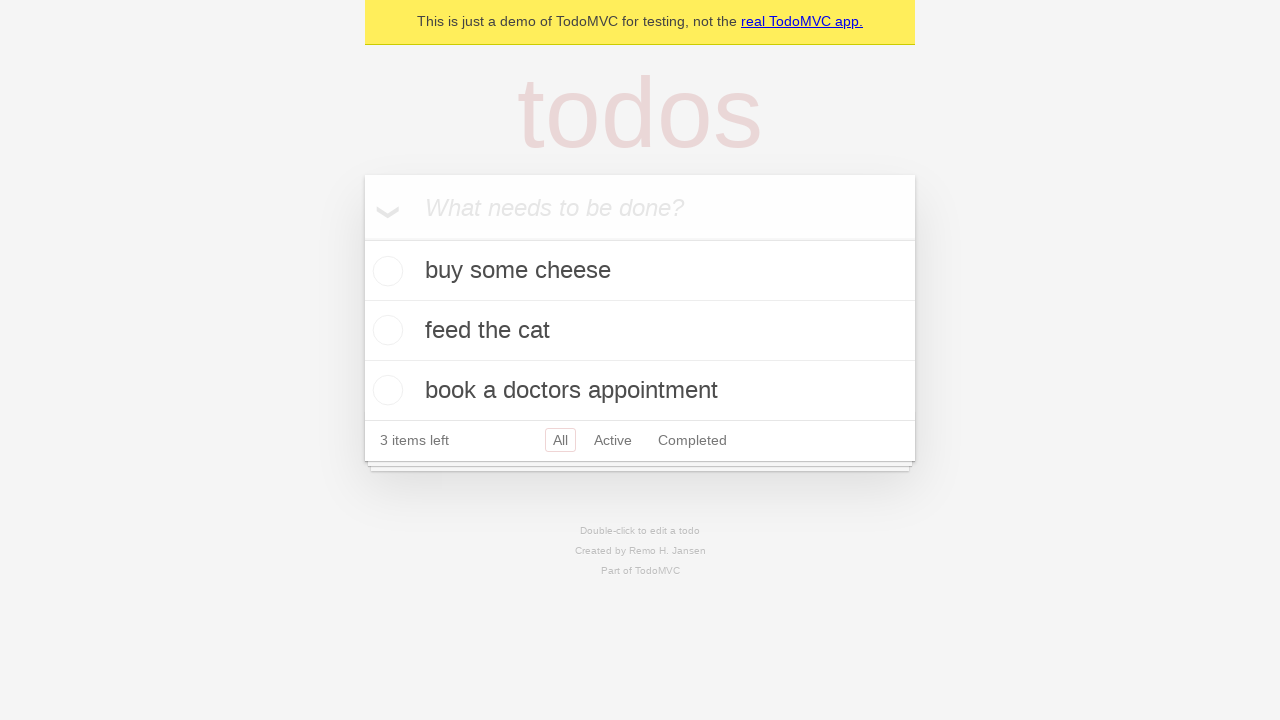

Waited for todo items to load in the DOM
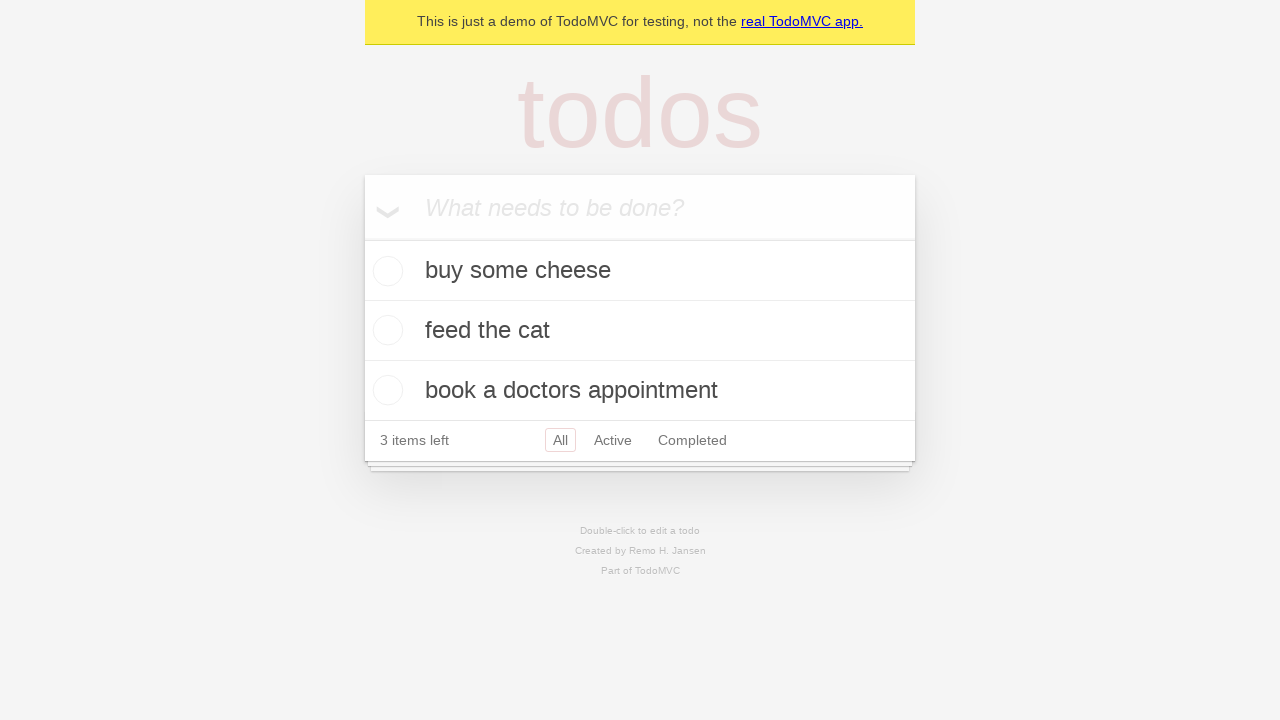

Located all todo items on the page
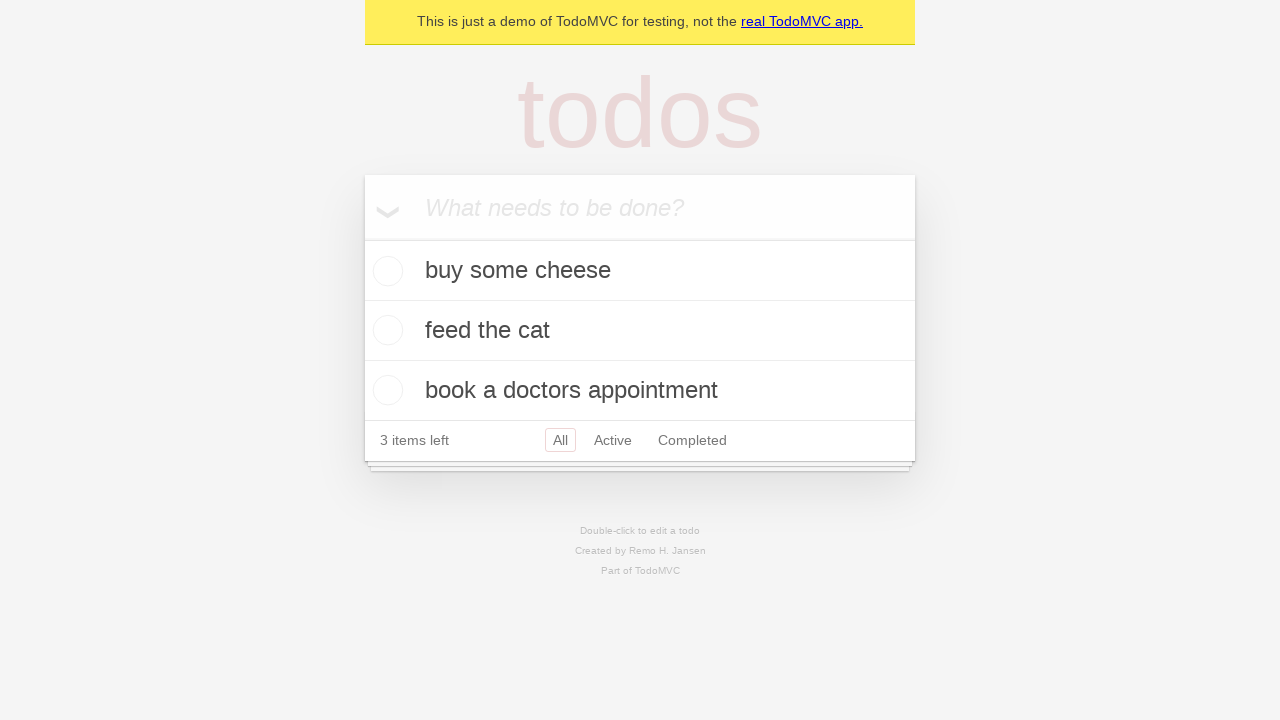

Checked the second todo item (feed the cat) as completed at (385, 330) on internal:testid=[data-testid="todo-item"s] >> nth=1 >> internal:role=checkbox
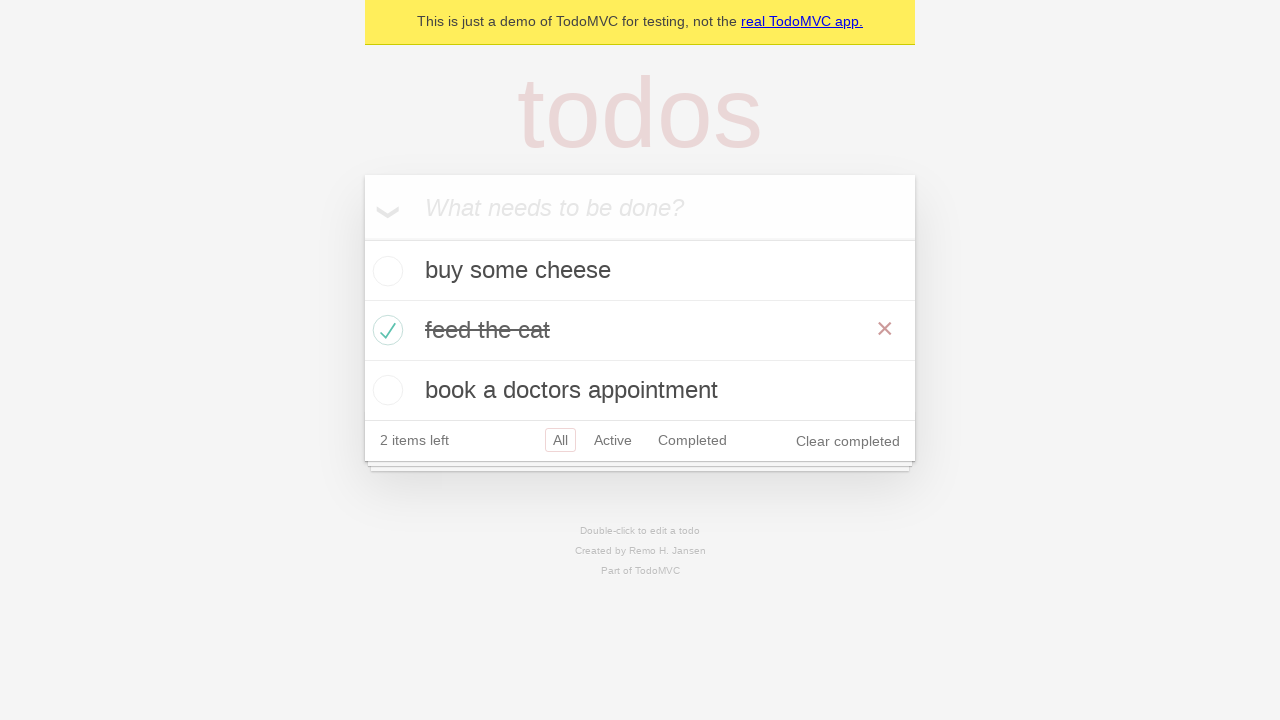

Clicked 'Clear completed' button to remove completed items at (848, 441) on internal:role=button[name="Clear completed"i]
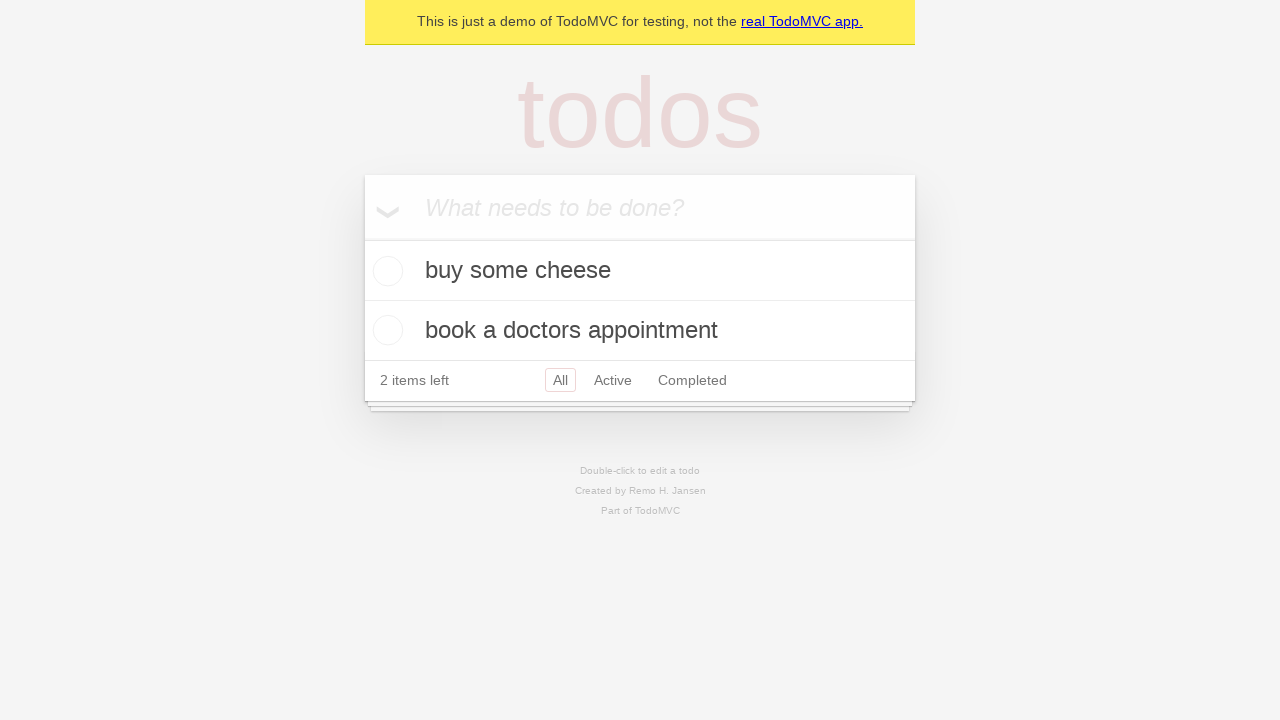

Waited for completed item to be removed from the list
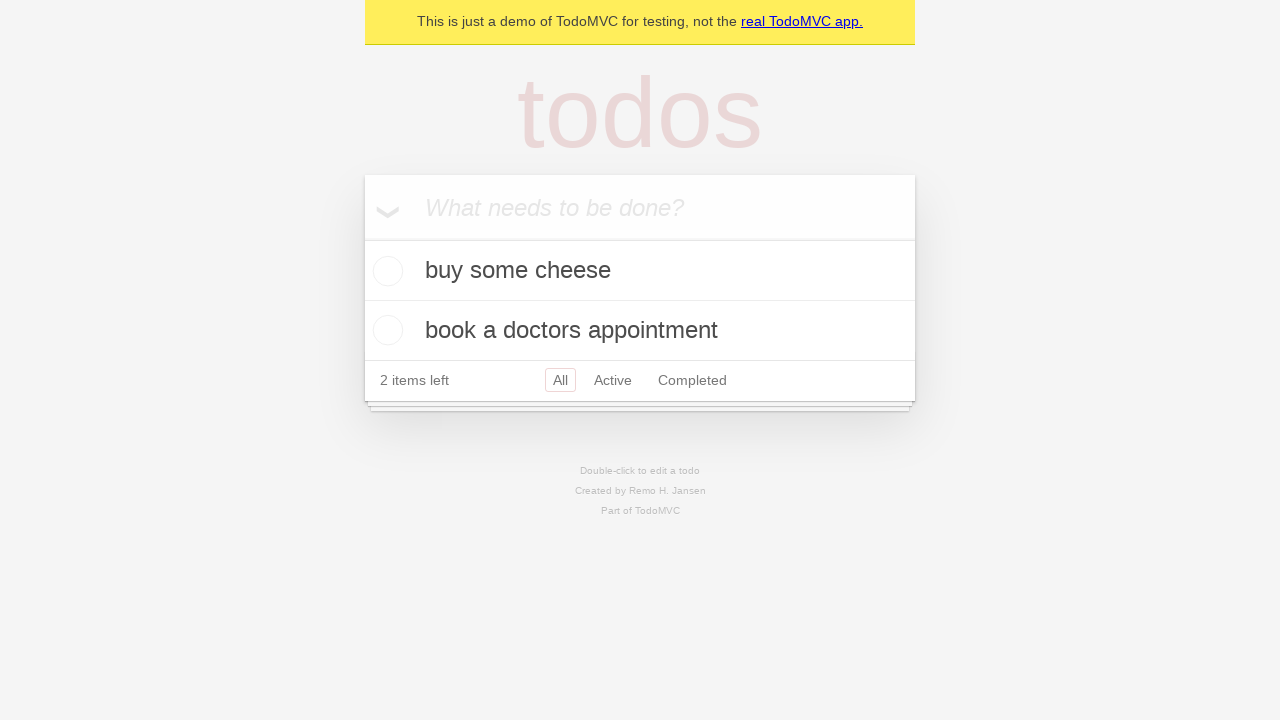

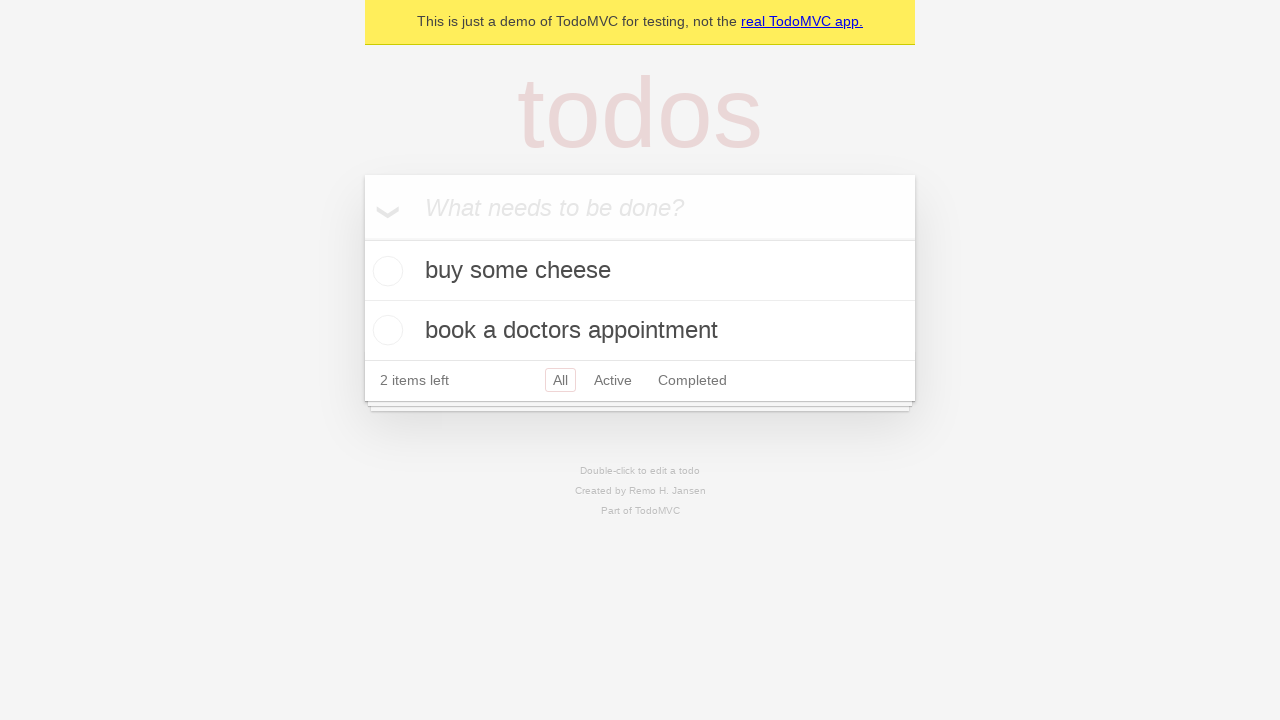